Tests JavaScript alert handling by clicking a button that triggers a simple alert, then accepting the alert dialog.

Starting URL: https://letcode.in/alert

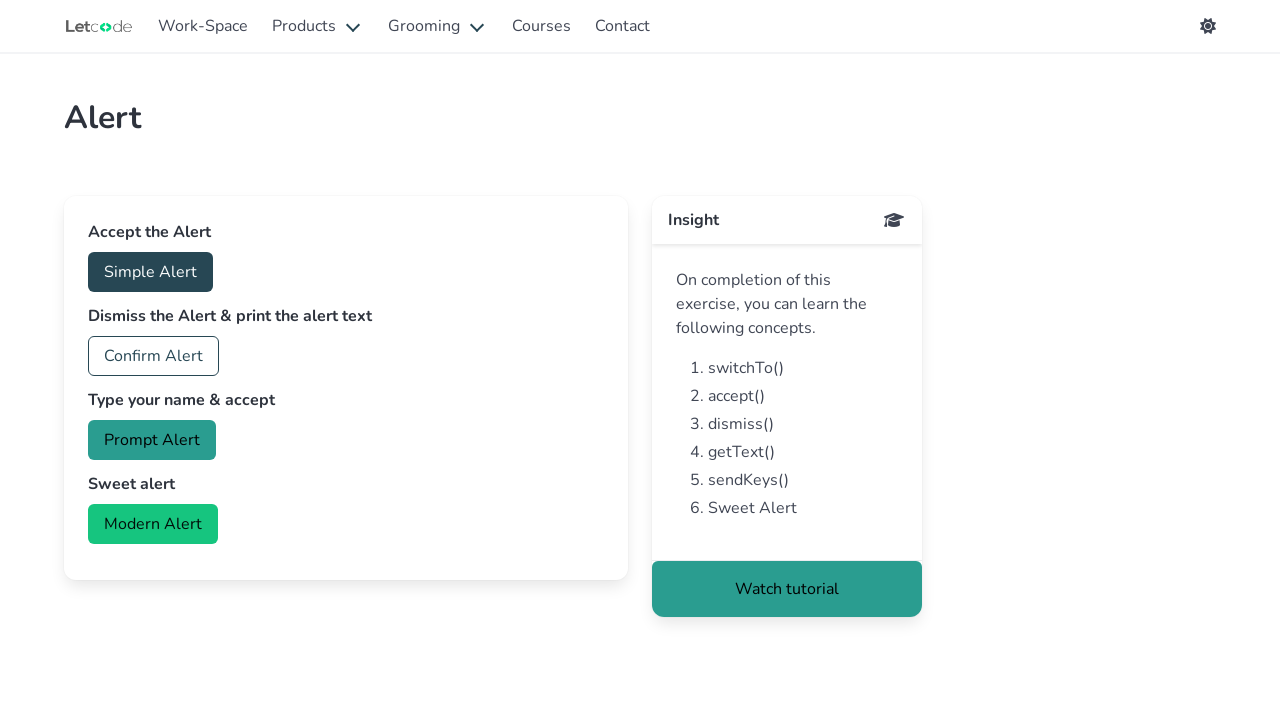

Navigated to alert handling test page
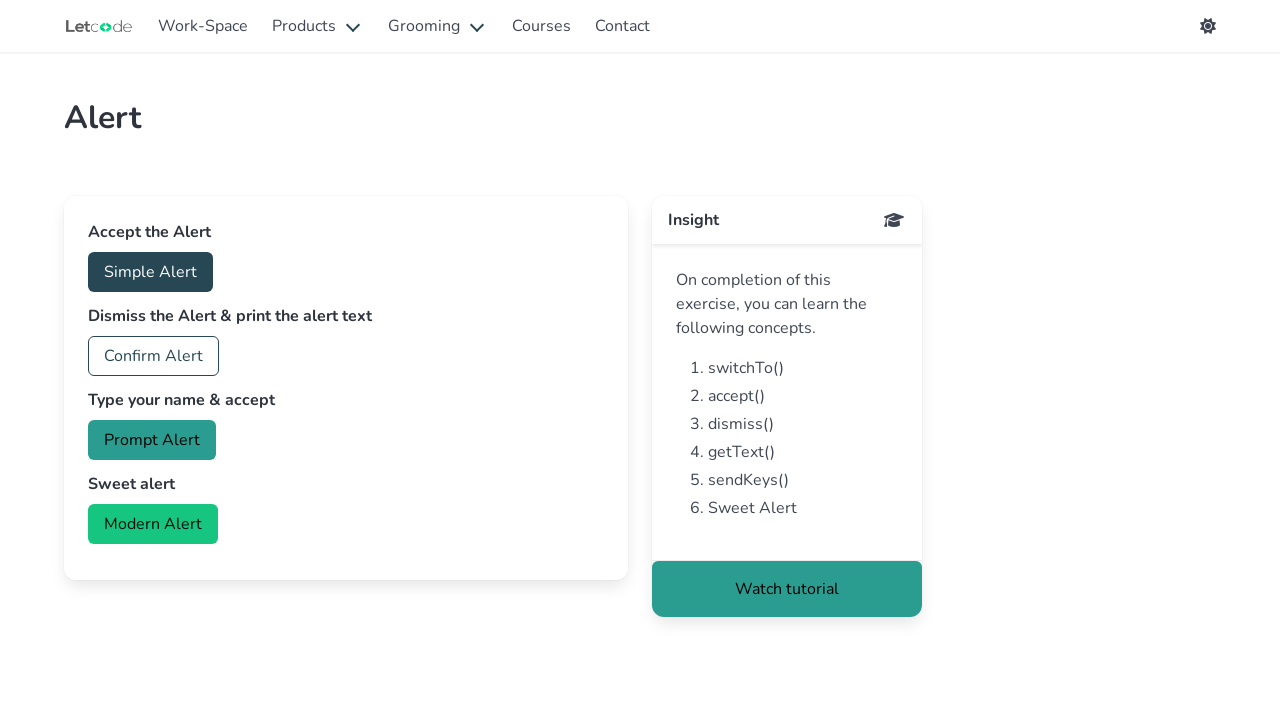

Clicked button to trigger simple alert at (150, 272) on #accept
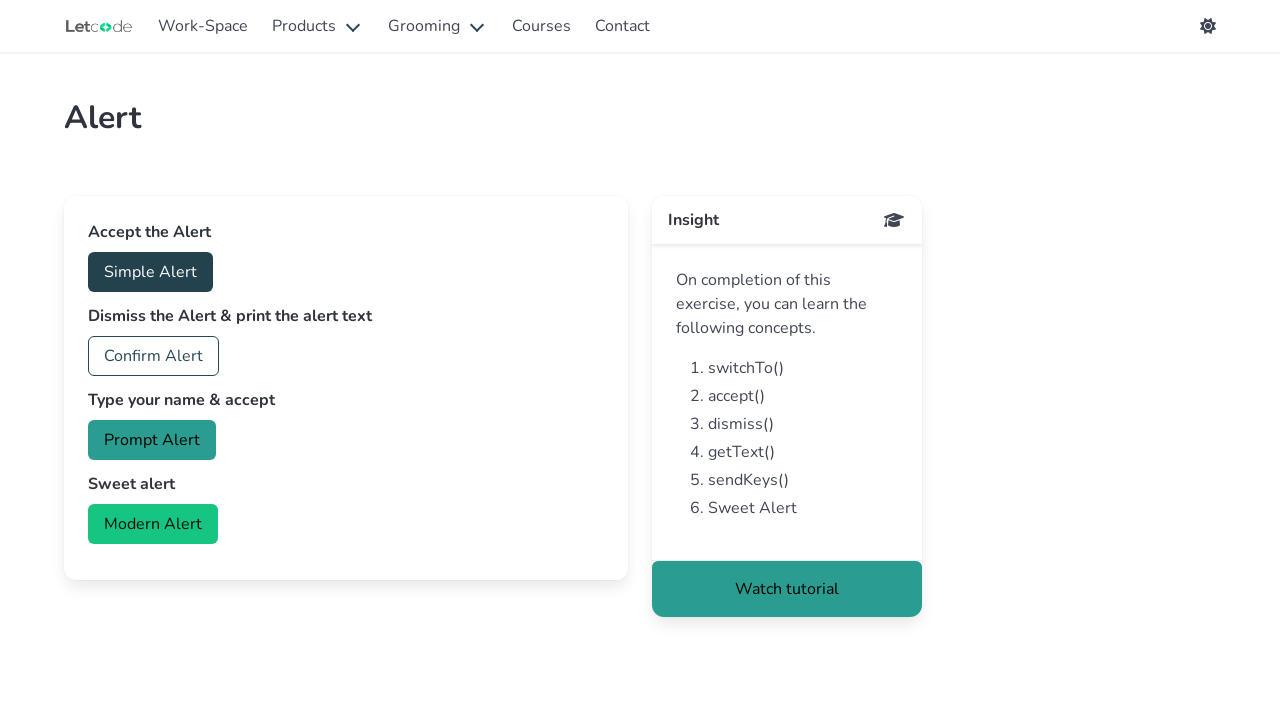

Set up dialog handler to accept alerts
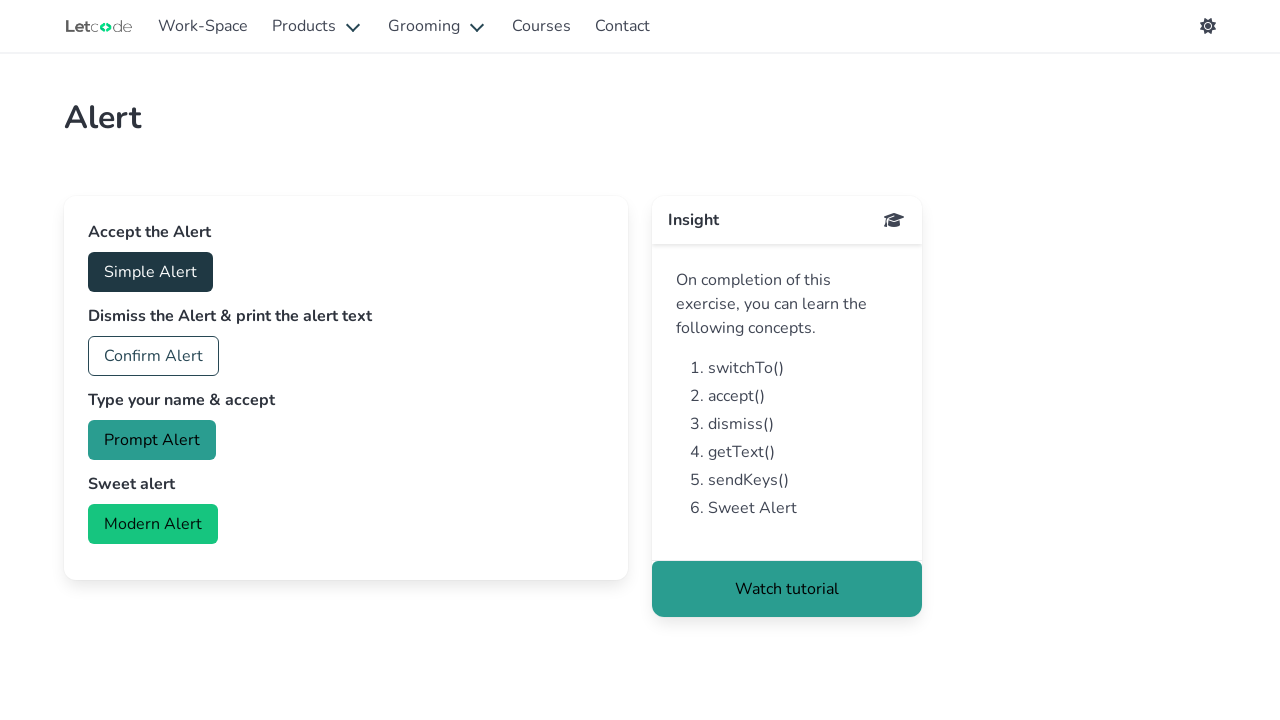

Registered dialog handler function to log and accept alerts
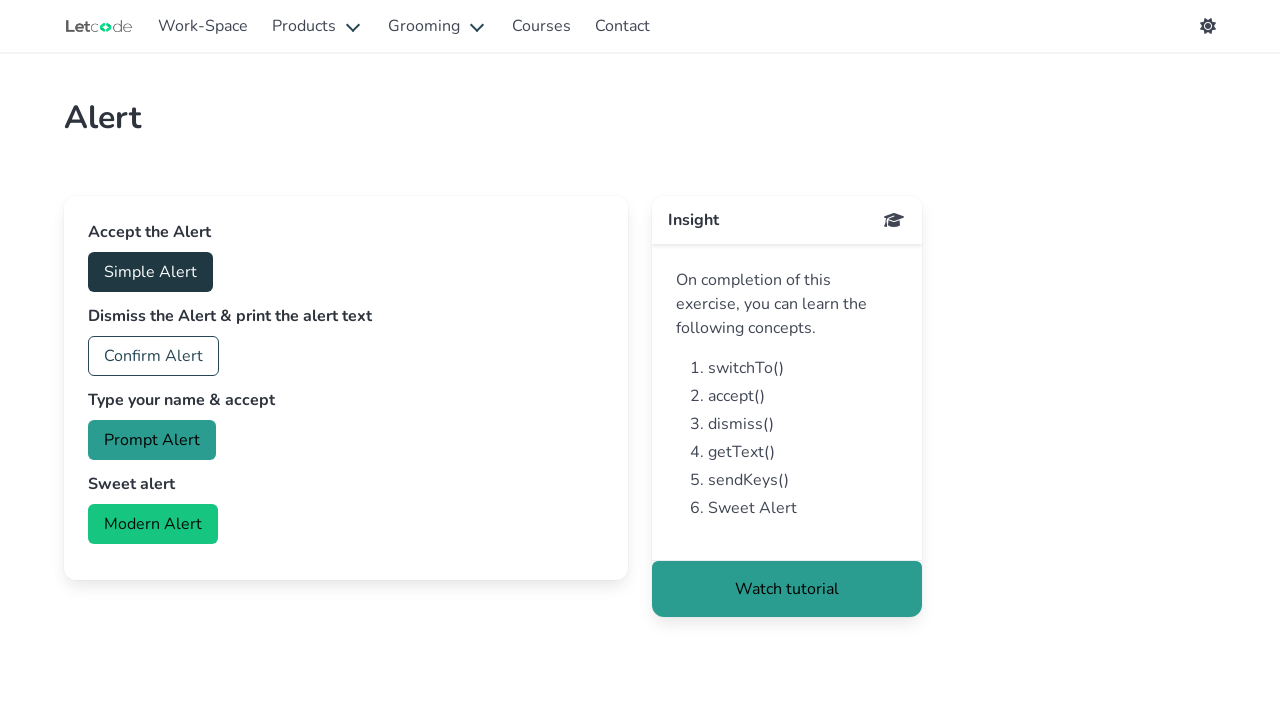

Clicked button to trigger simple alert with handler active at (150, 272) on #accept
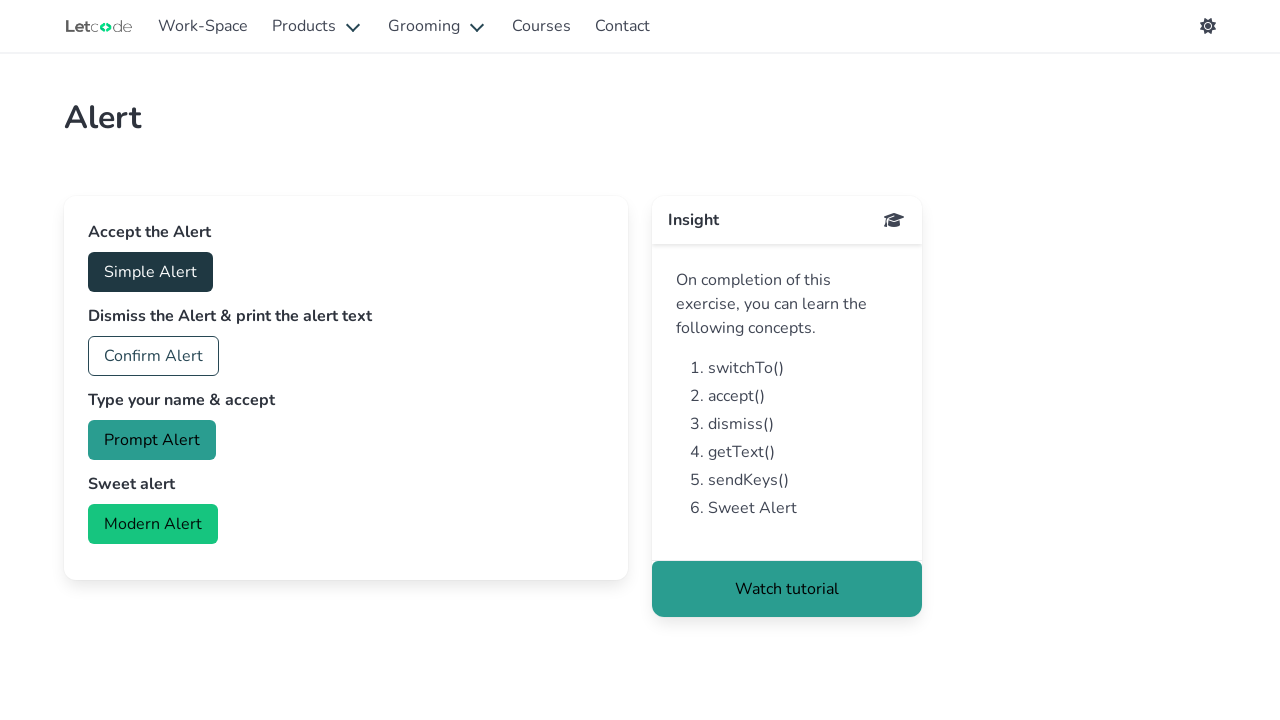

Waited for dialog to be handled
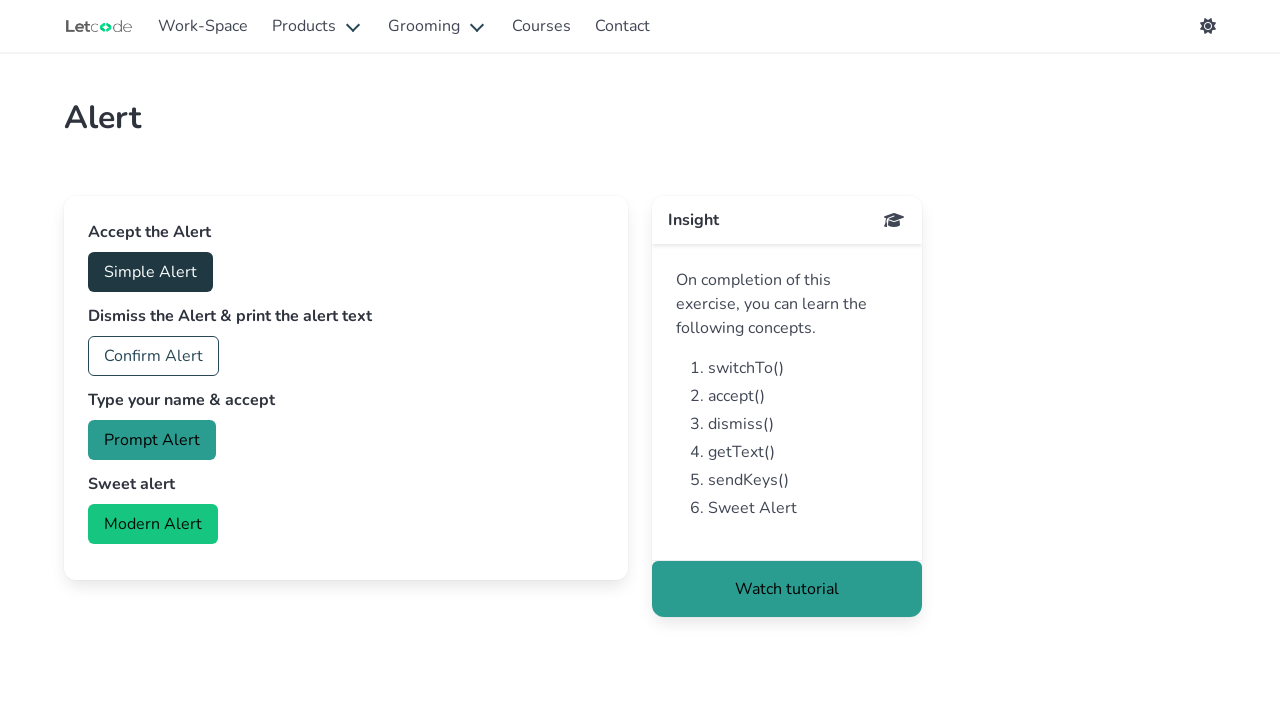

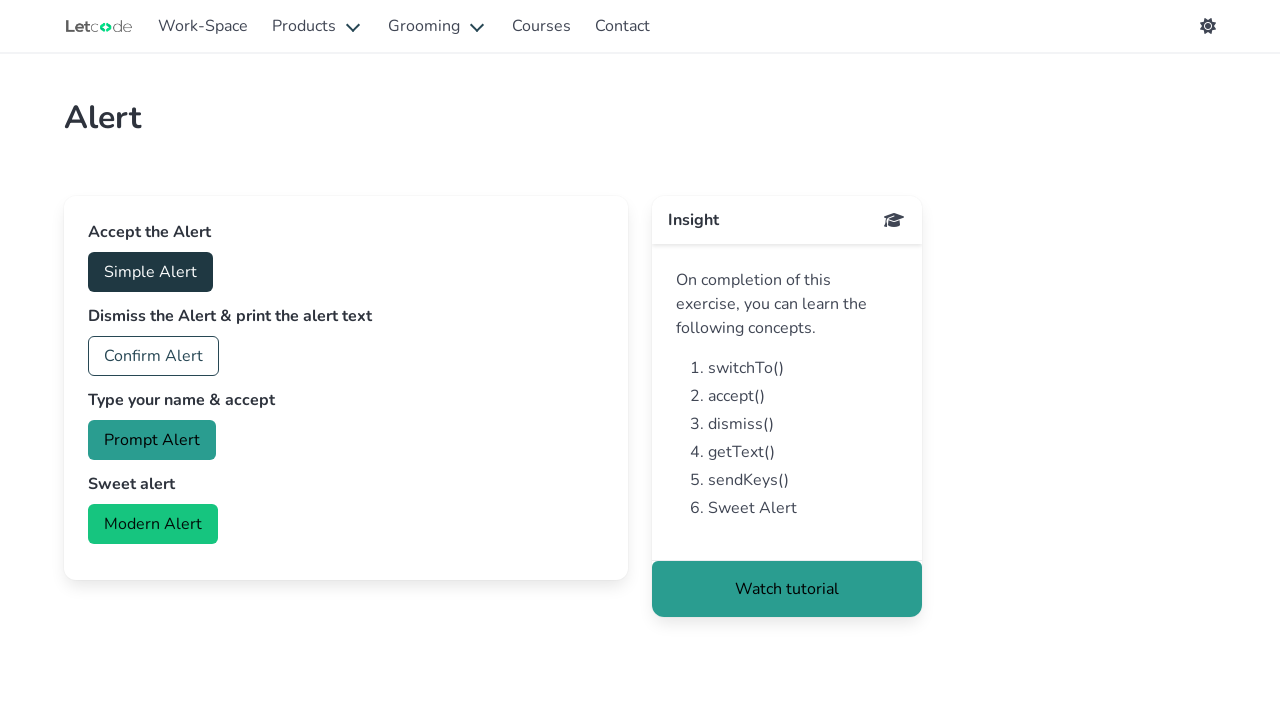